Tests successful login on a demo page using valid test credentials and verifies the secure area is accessible

Starting URL: http://the-internet.herokuapp.com/login

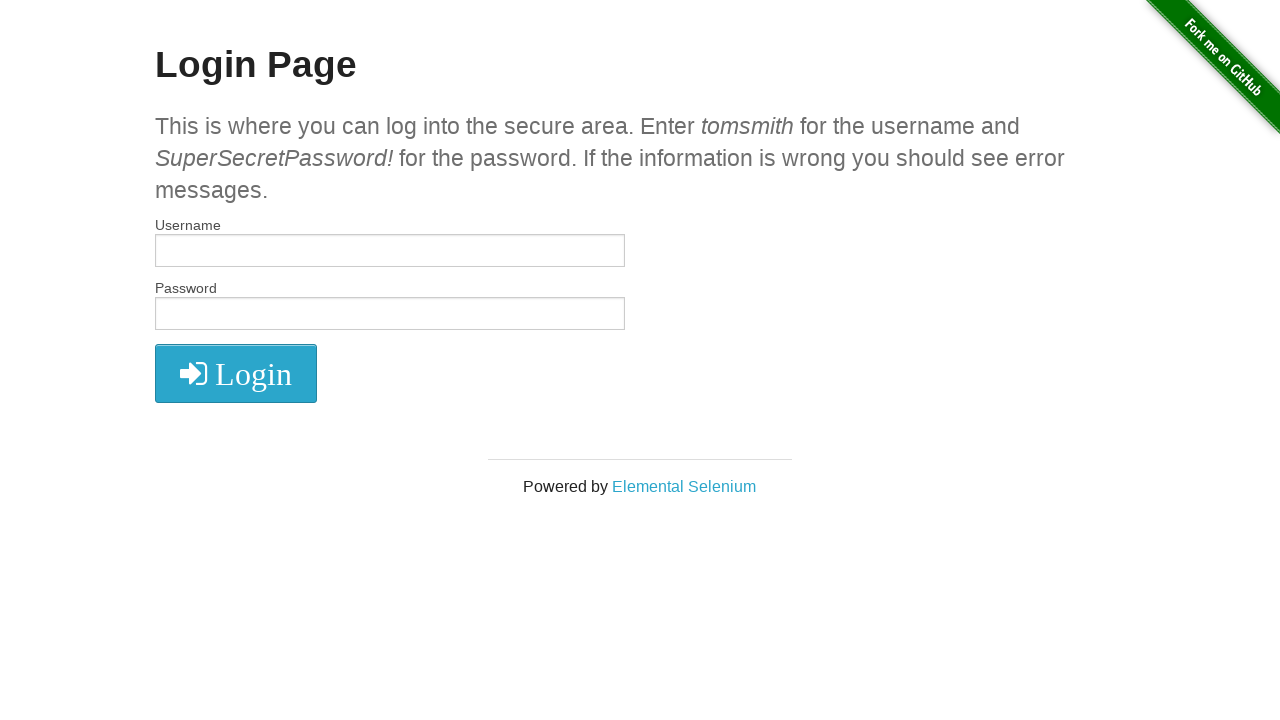

Filled username field with 'tomsmith' on input[name='username']
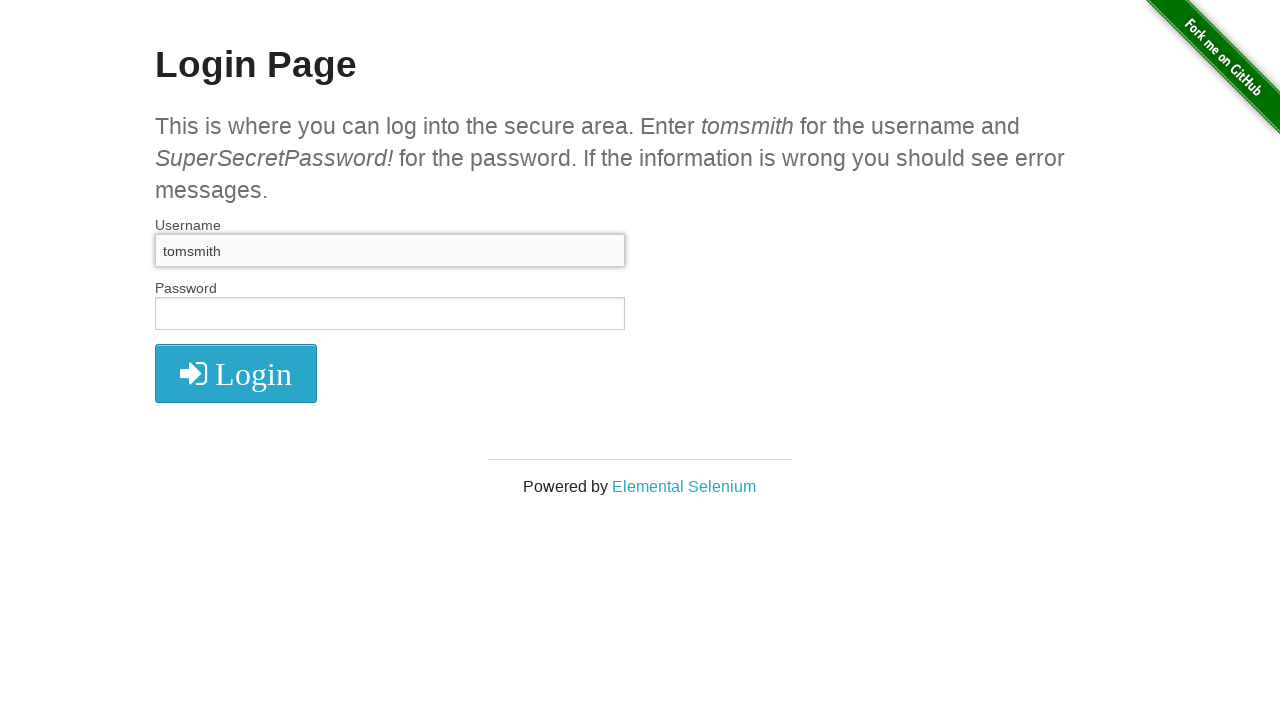

Filled password field with test credentials on input[name='password']
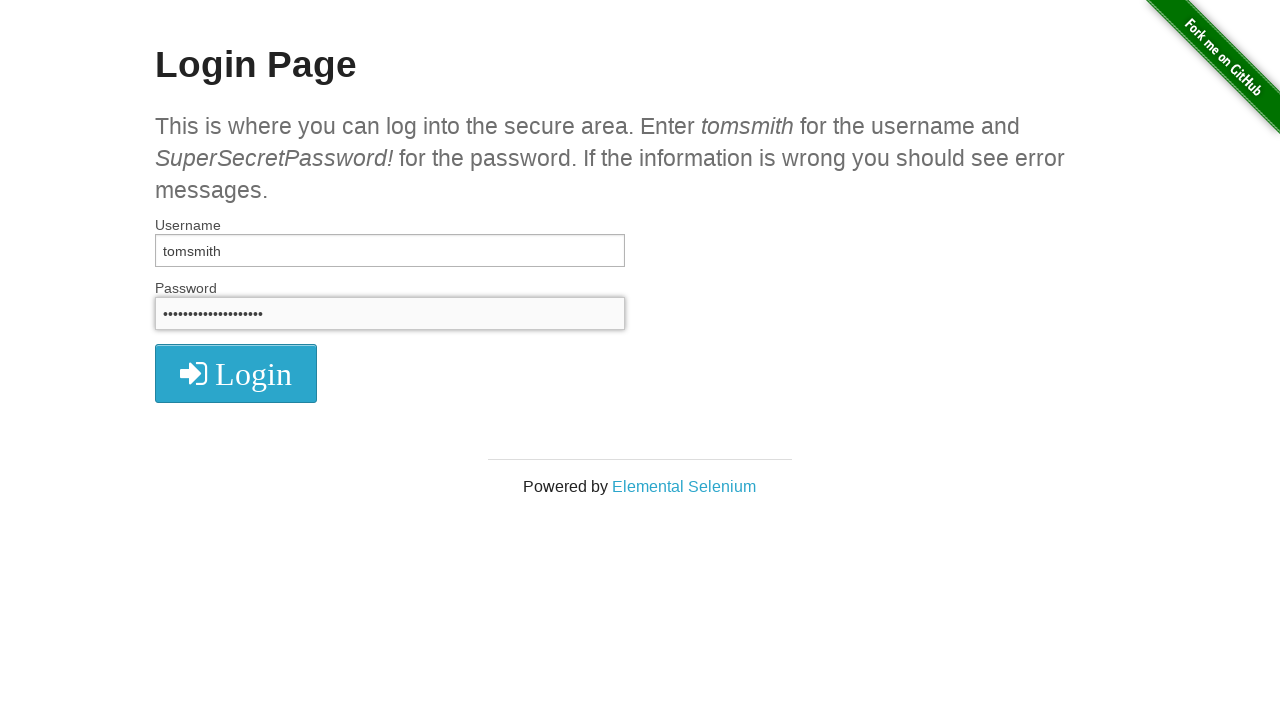

Clicked login button at (236, 374) on xpath=//i[contains(text(),'Login')]
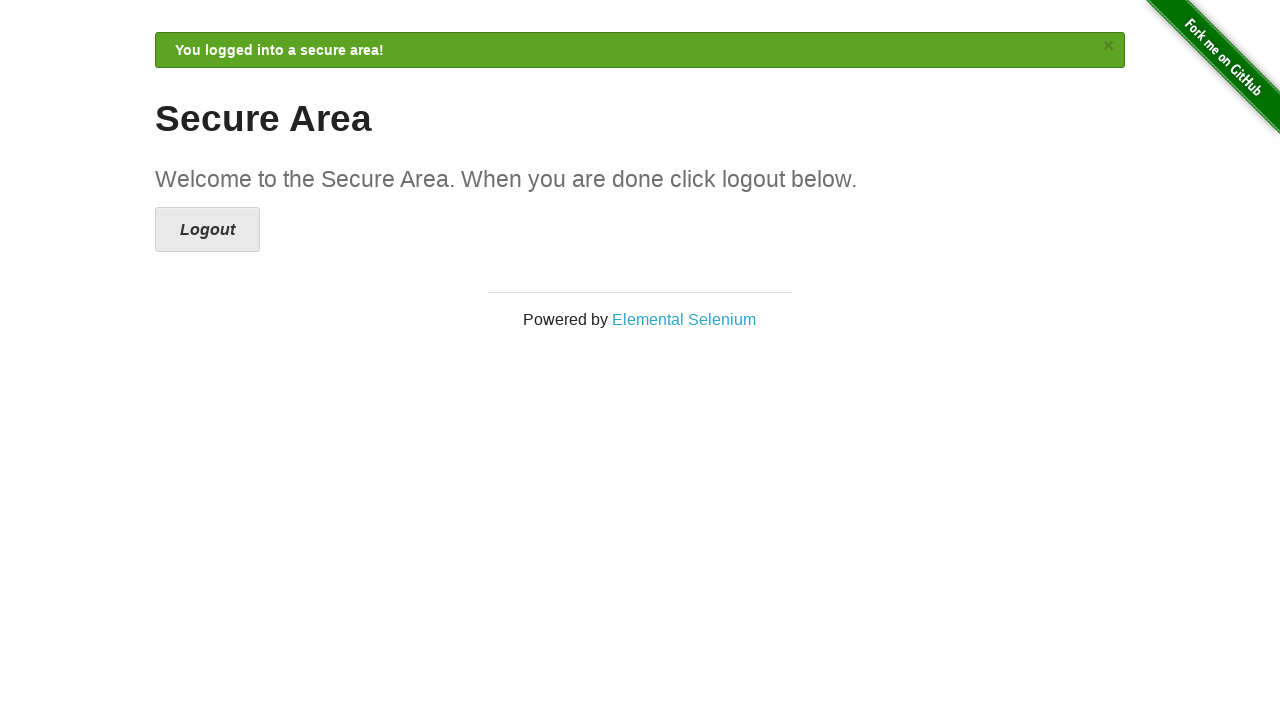

Secure area page loaded
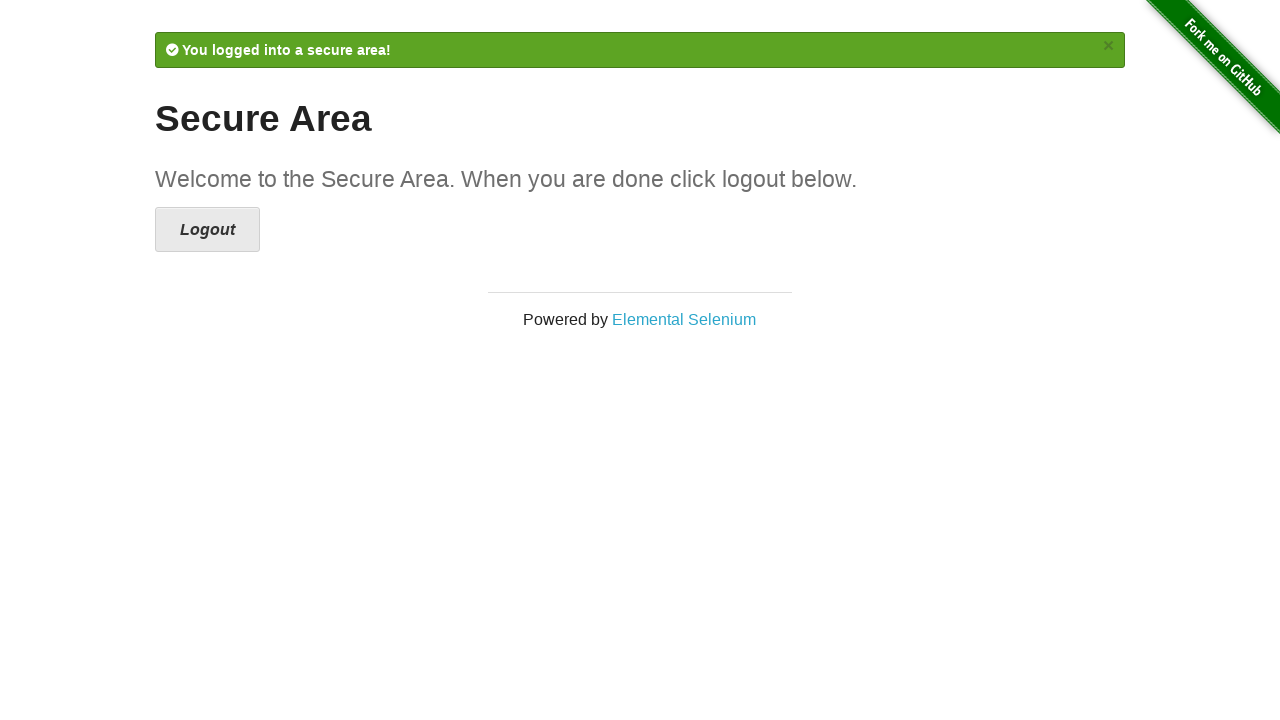

Verified 'Secure Area' heading is present - login successful
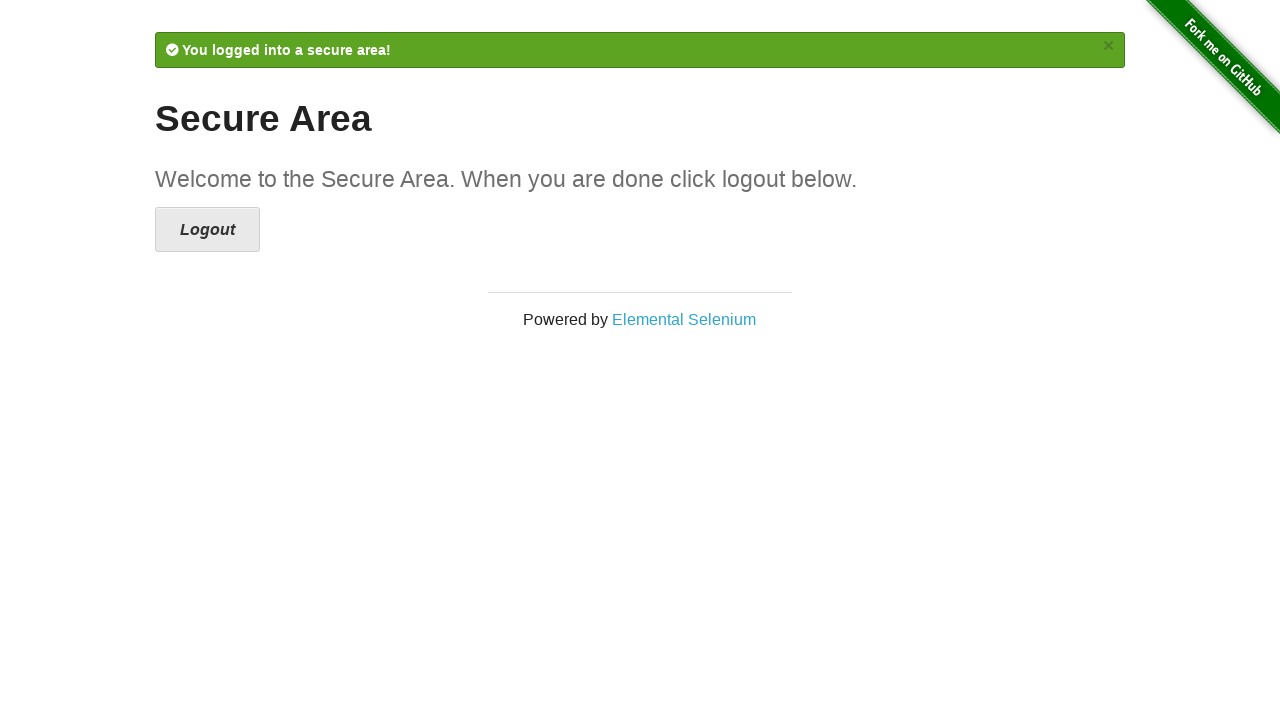

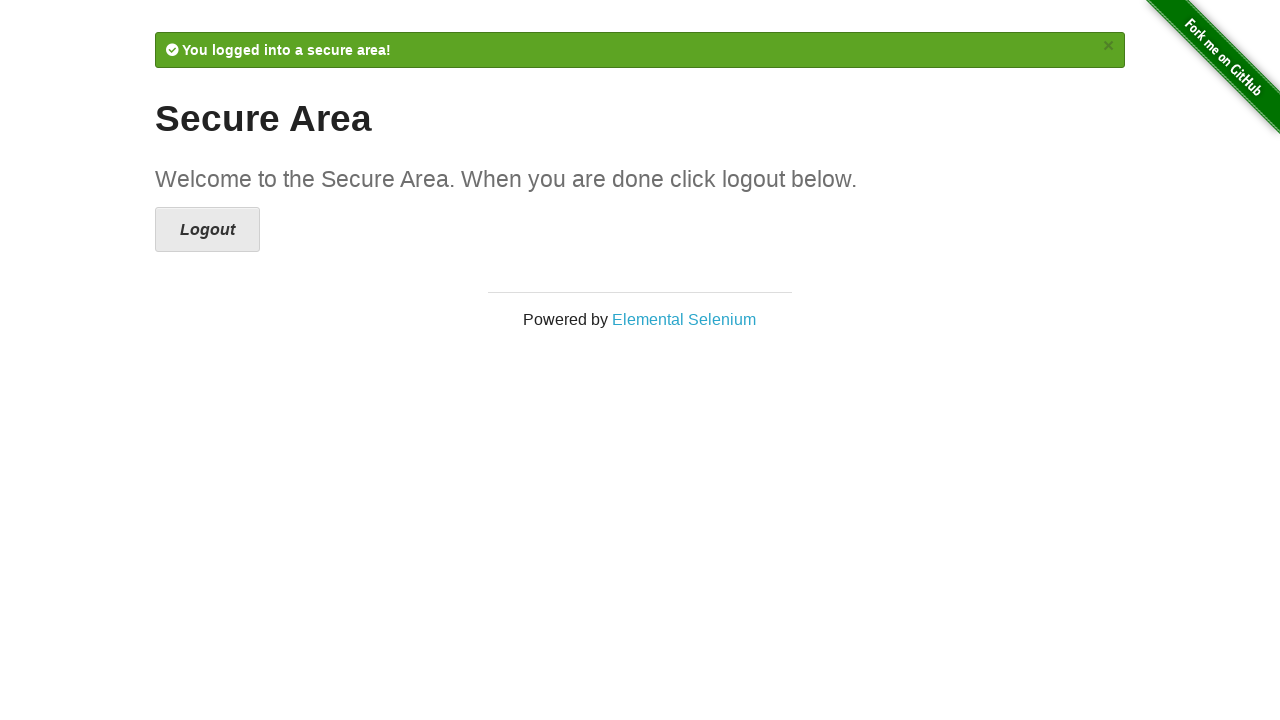